Tests jQuery UI slider functionality by dragging the slider handle to different positions

Starting URL: https://jqueryui.com/slider/

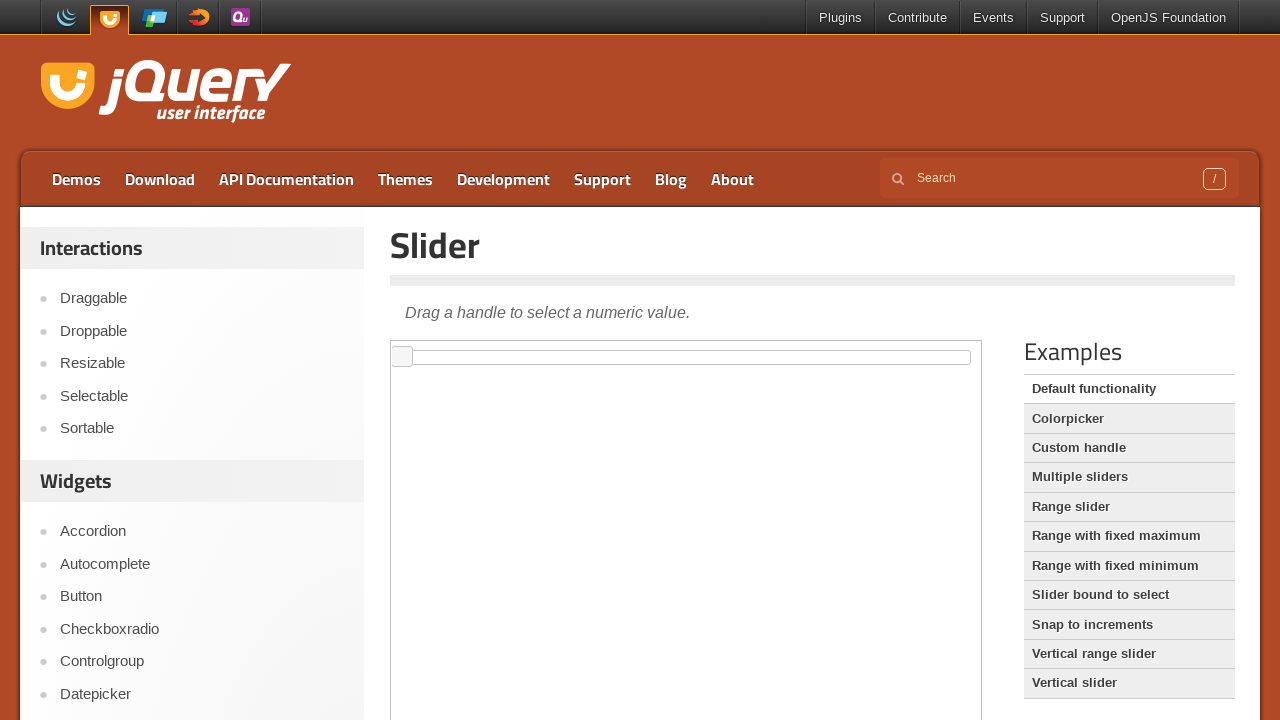

Located the iframe containing the jQuery UI slider
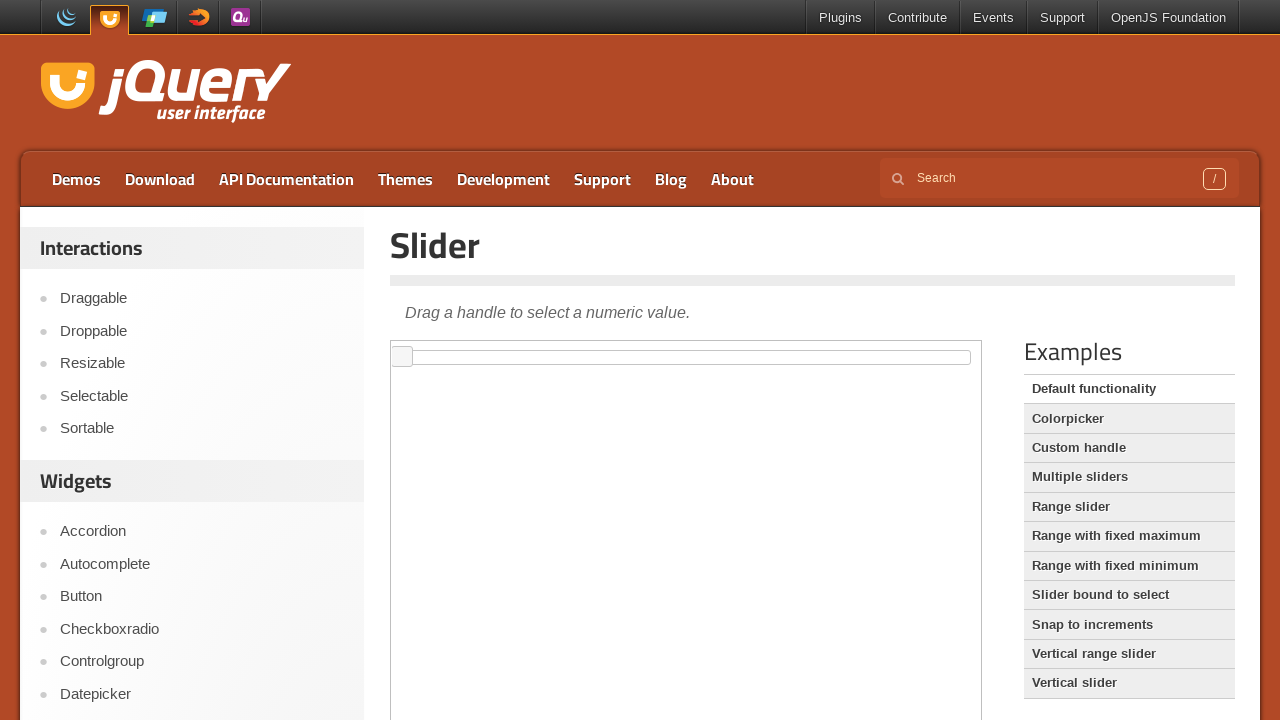

Located the slider handle element
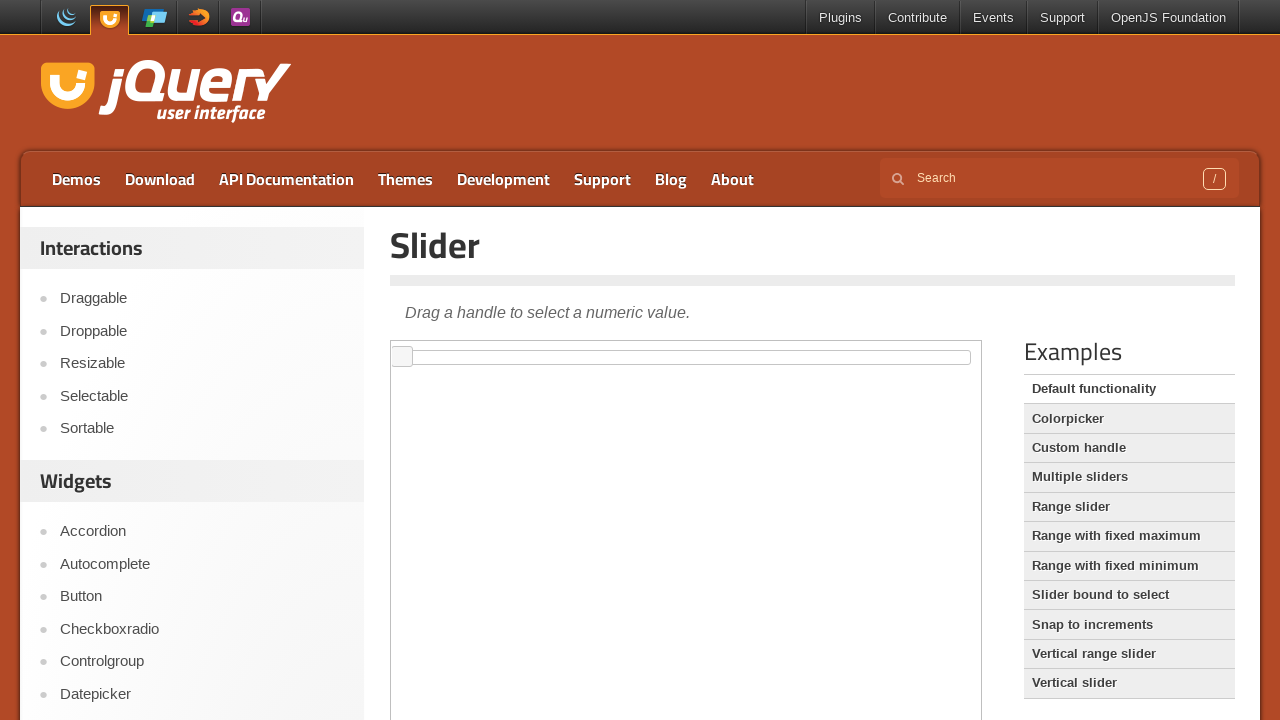

Retrieved bounding box coordinates of slider handle
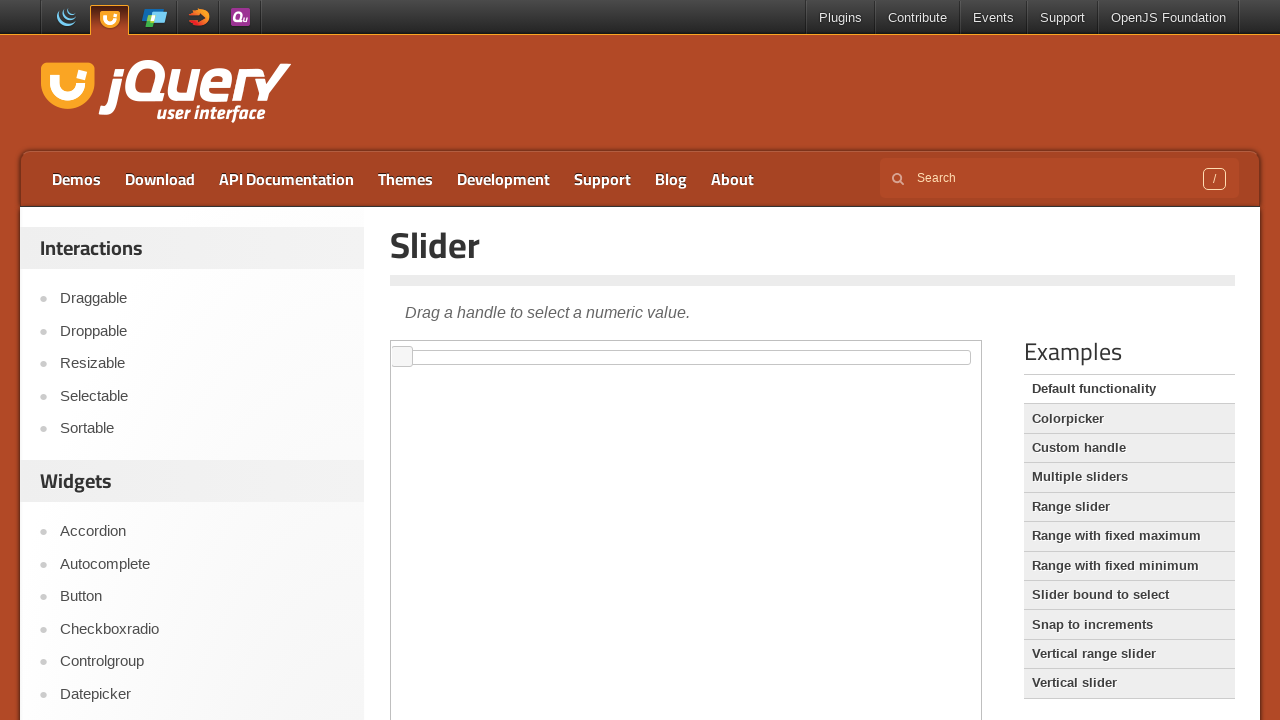

Moved mouse to center of slider handle at (402, 357)
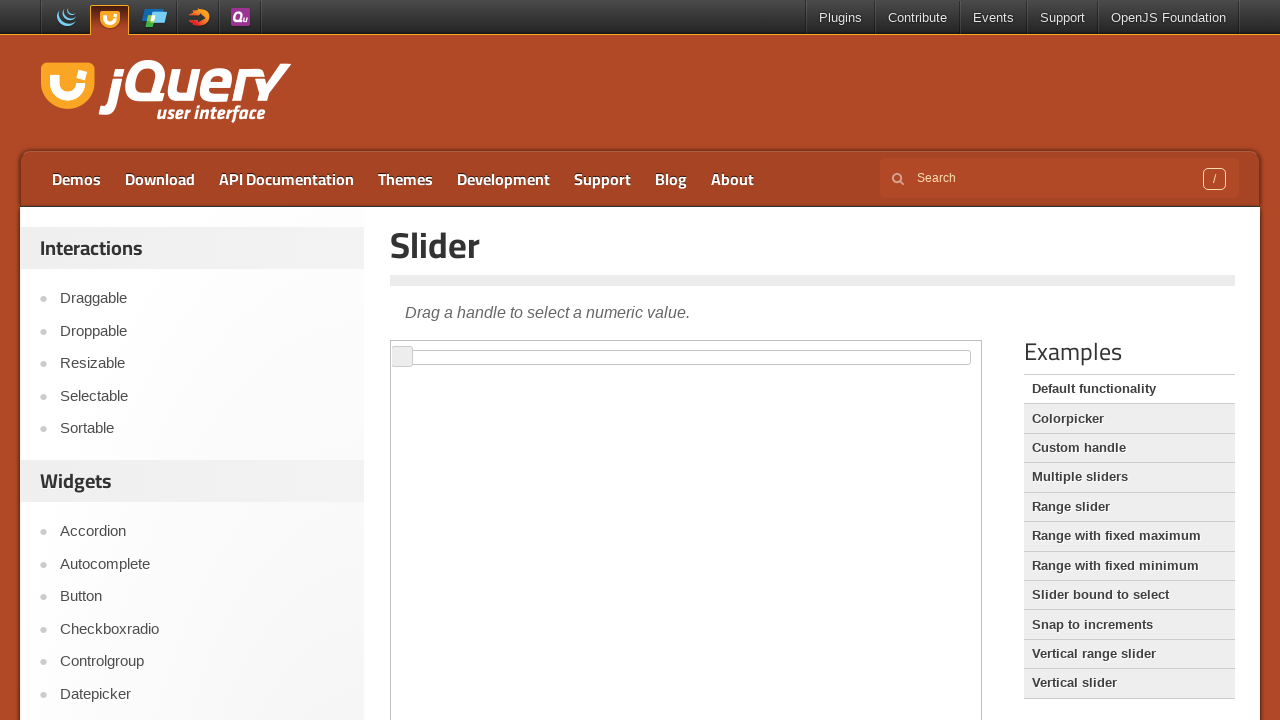

Pressed mouse button down on slider handle at (402, 357)
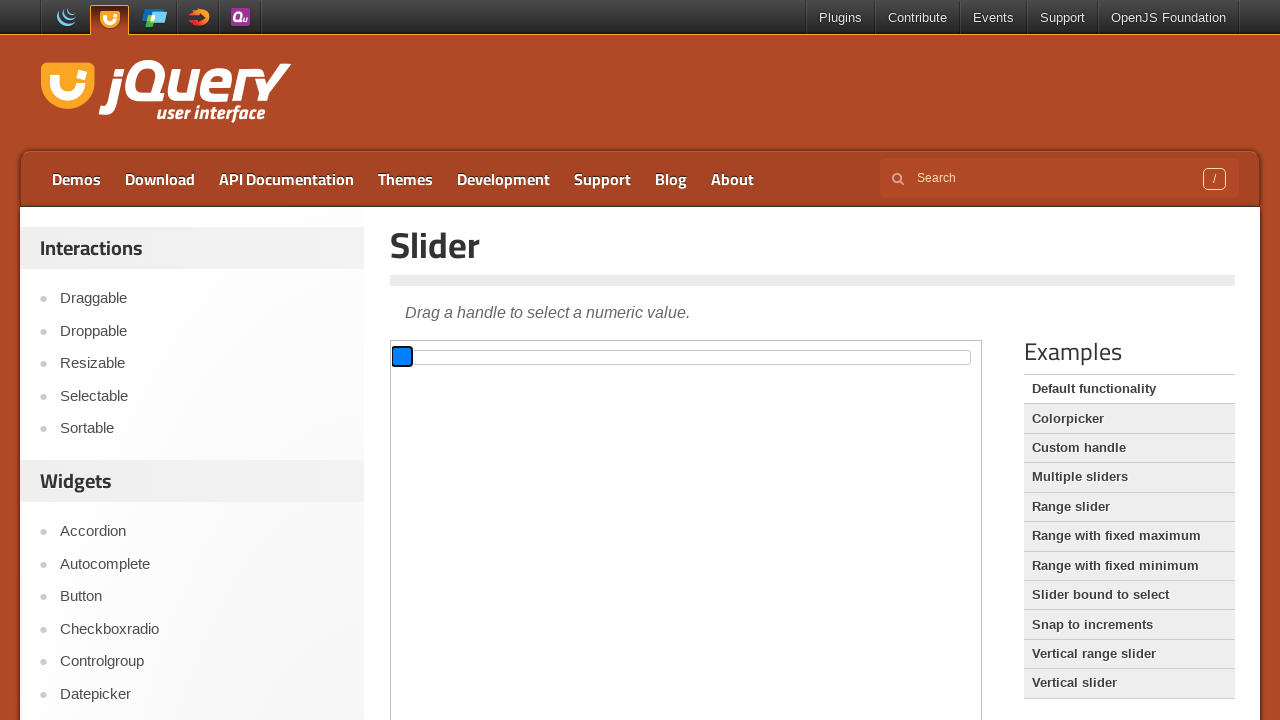

Dragged slider handle 350 pixels to the right at (752, 357)
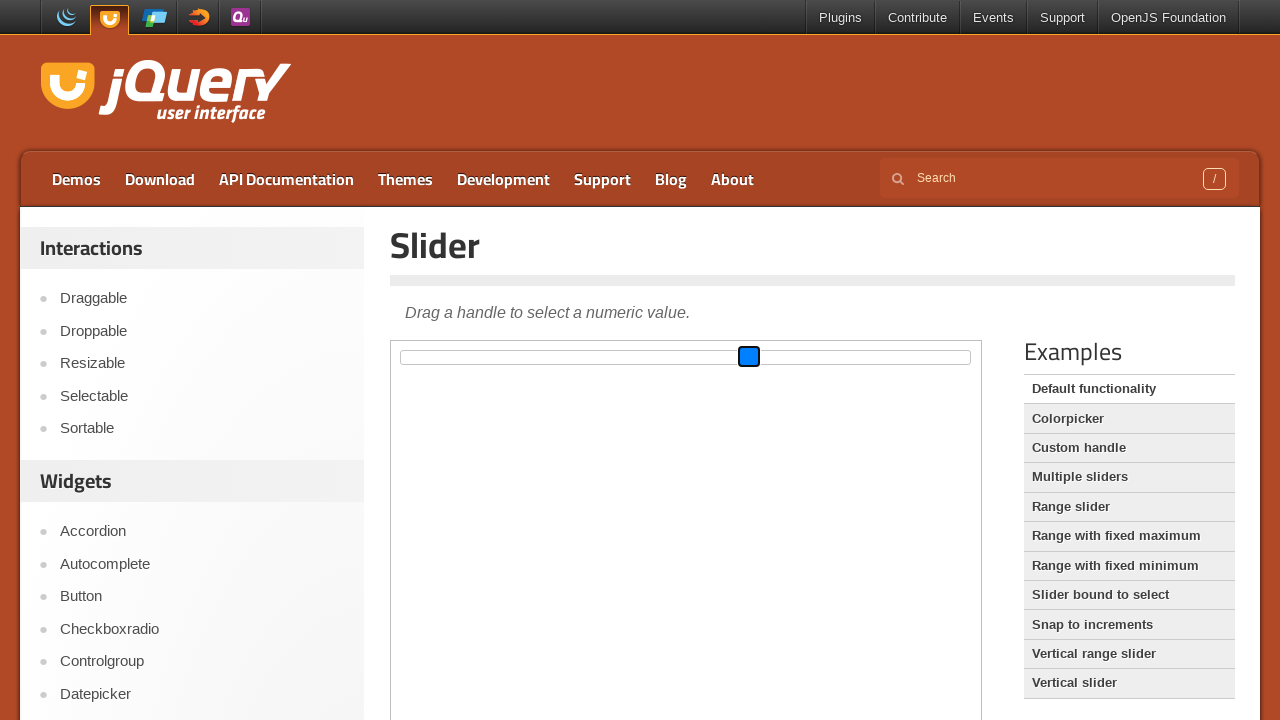

Released mouse button after dragging slider to the right at (752, 357)
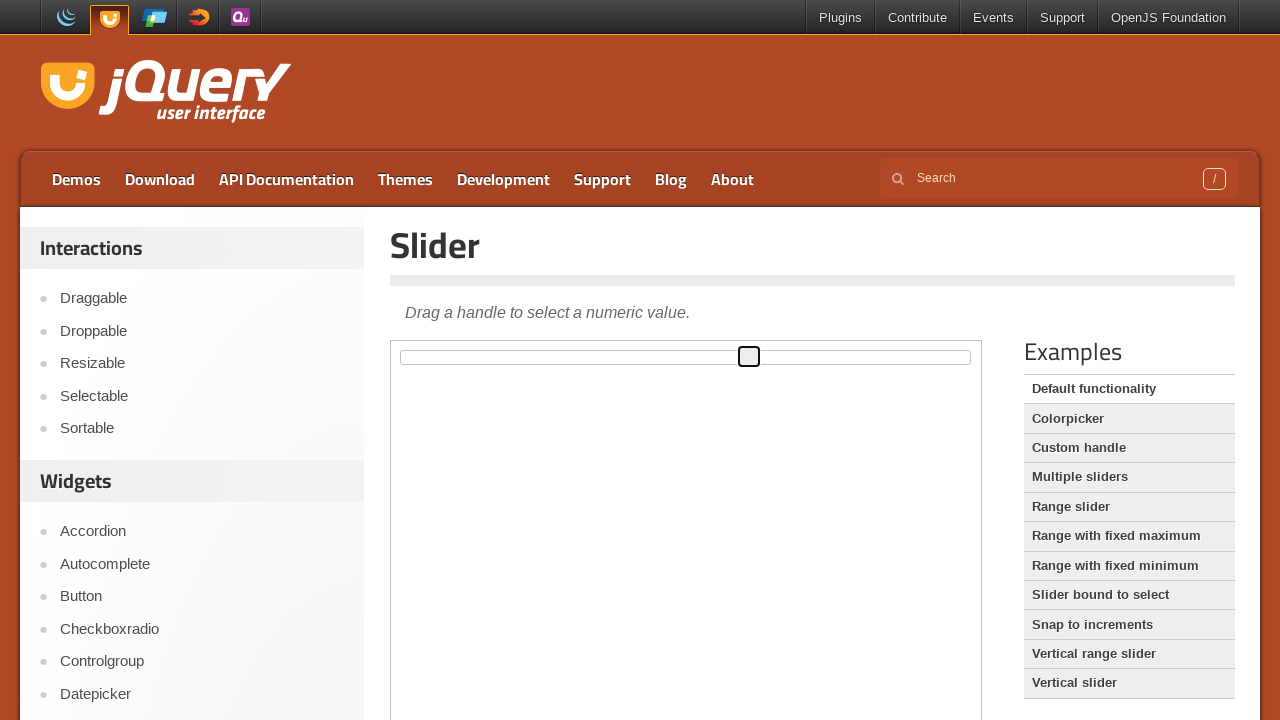

Waited 1 second for slider animation to complete
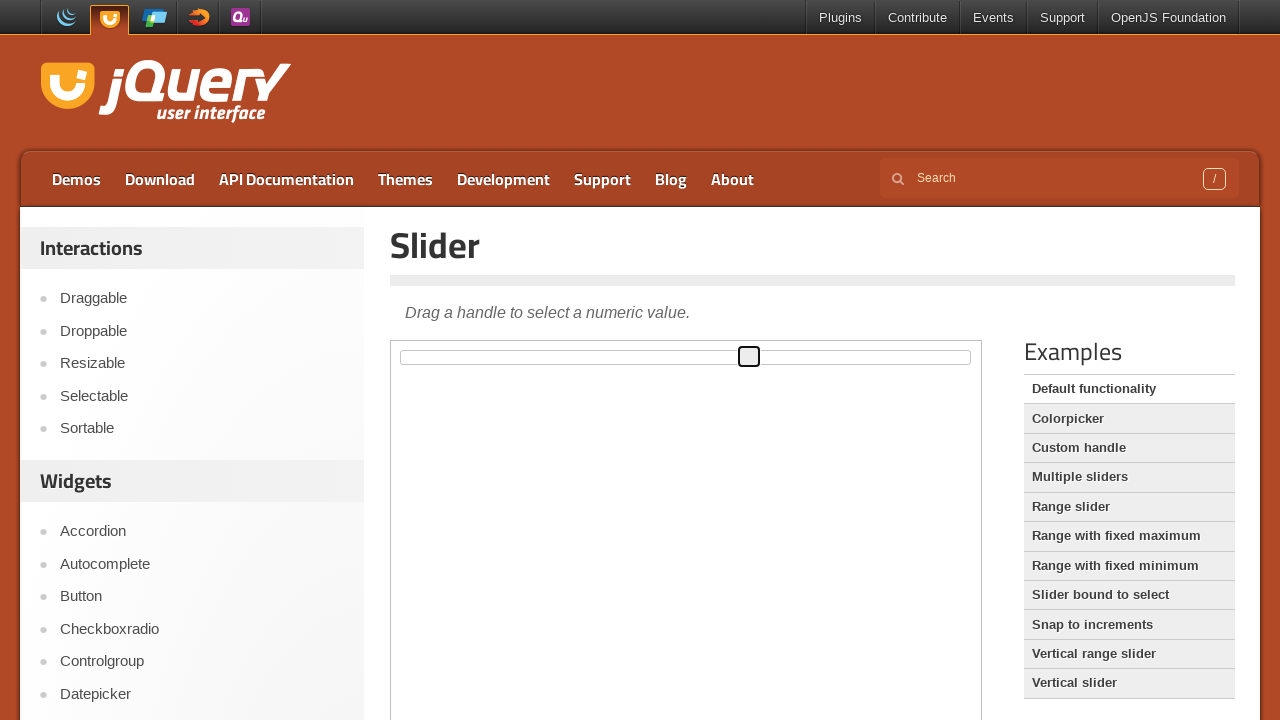

Retrieved updated bounding box coordinates of slider handle
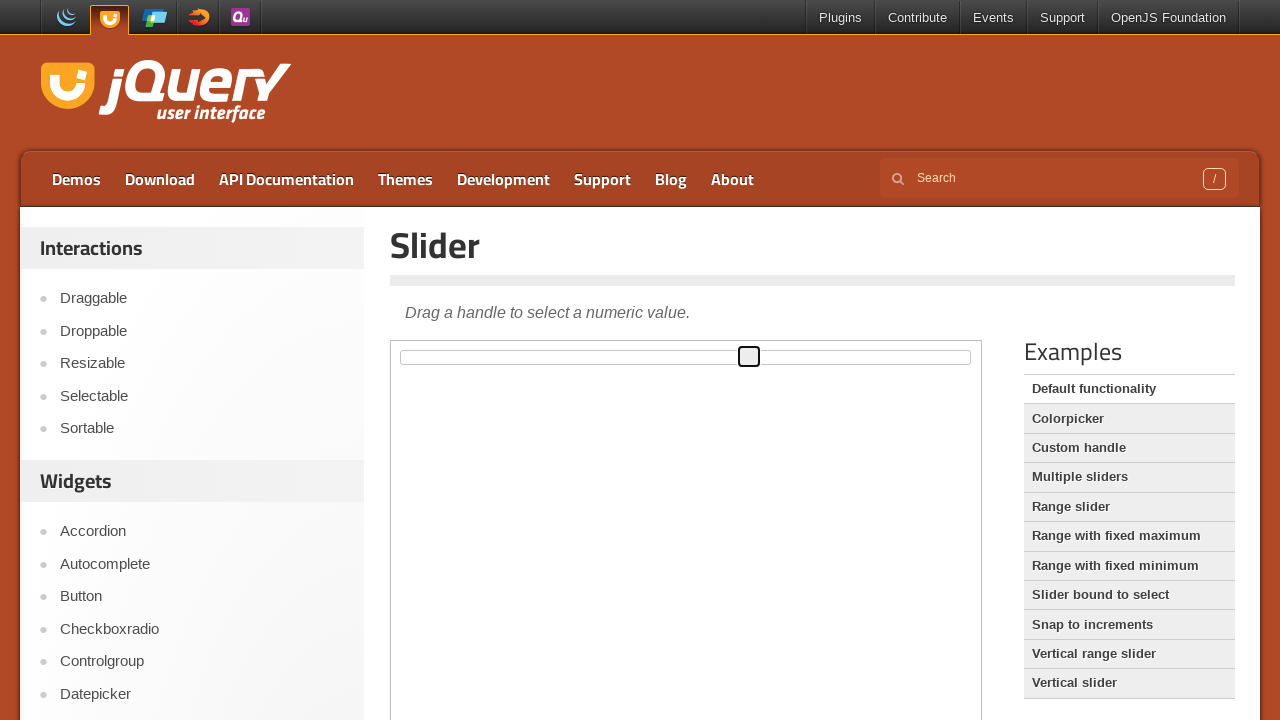

Moved mouse to center of slider handle for second drag at (749, 357)
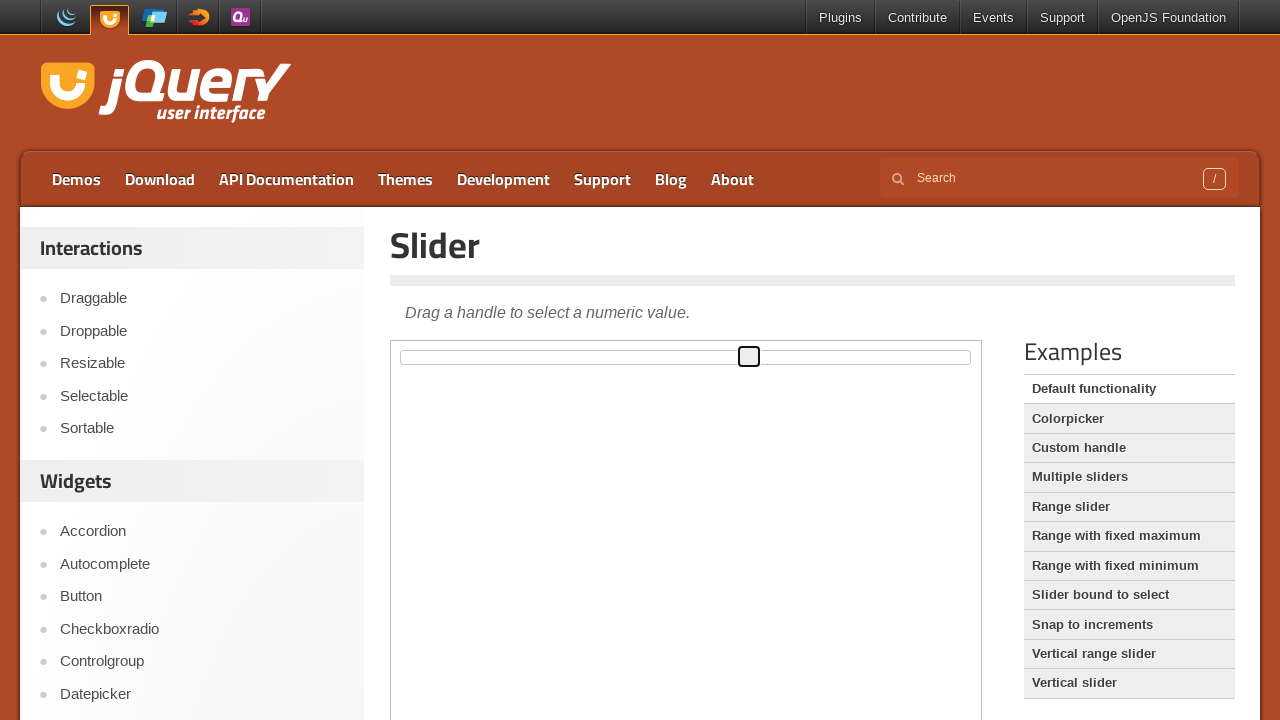

Pressed mouse button down on slider handle at (749, 357)
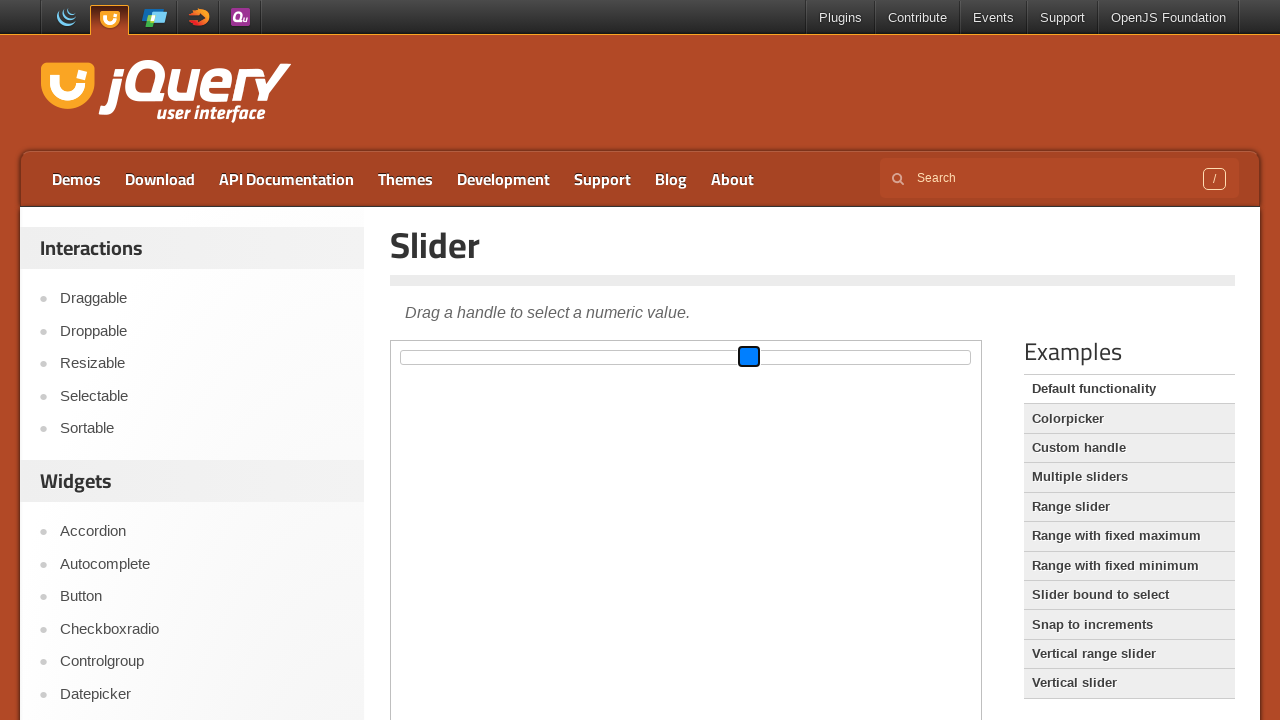

Dragged slider handle 150 pixels to the left at (599, 357)
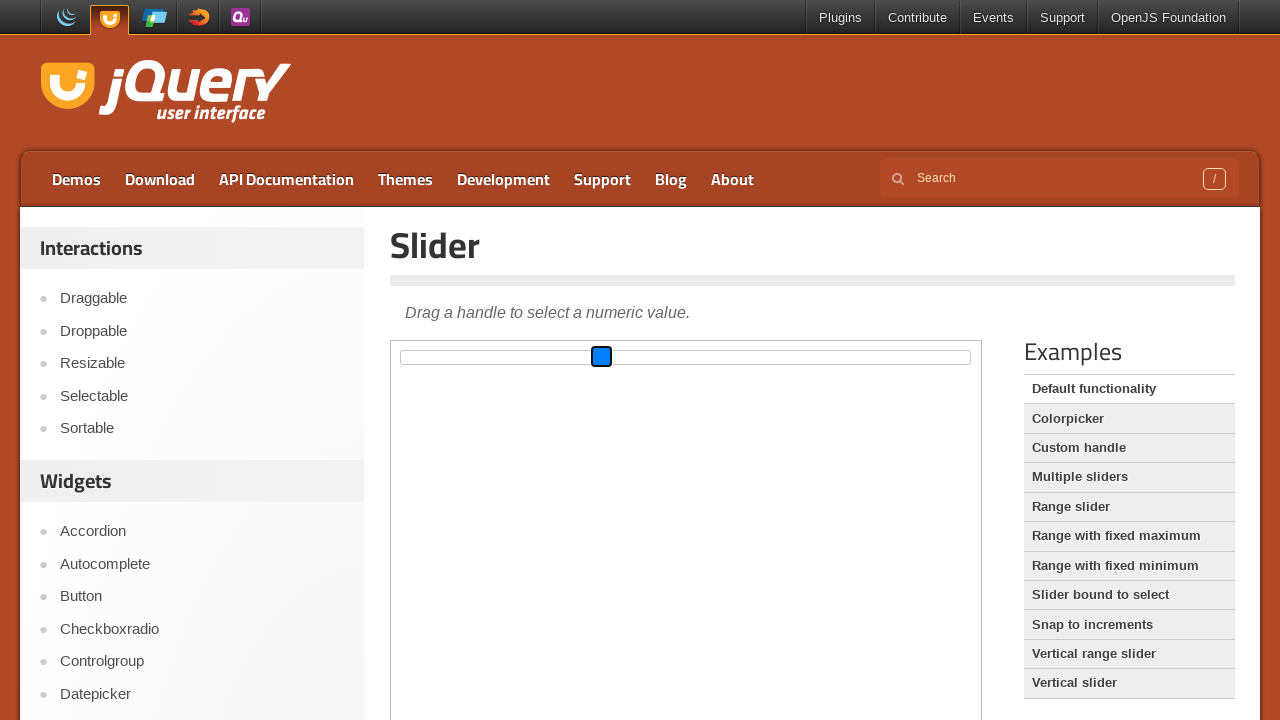

Released mouse button after dragging slider to the left at (599, 357)
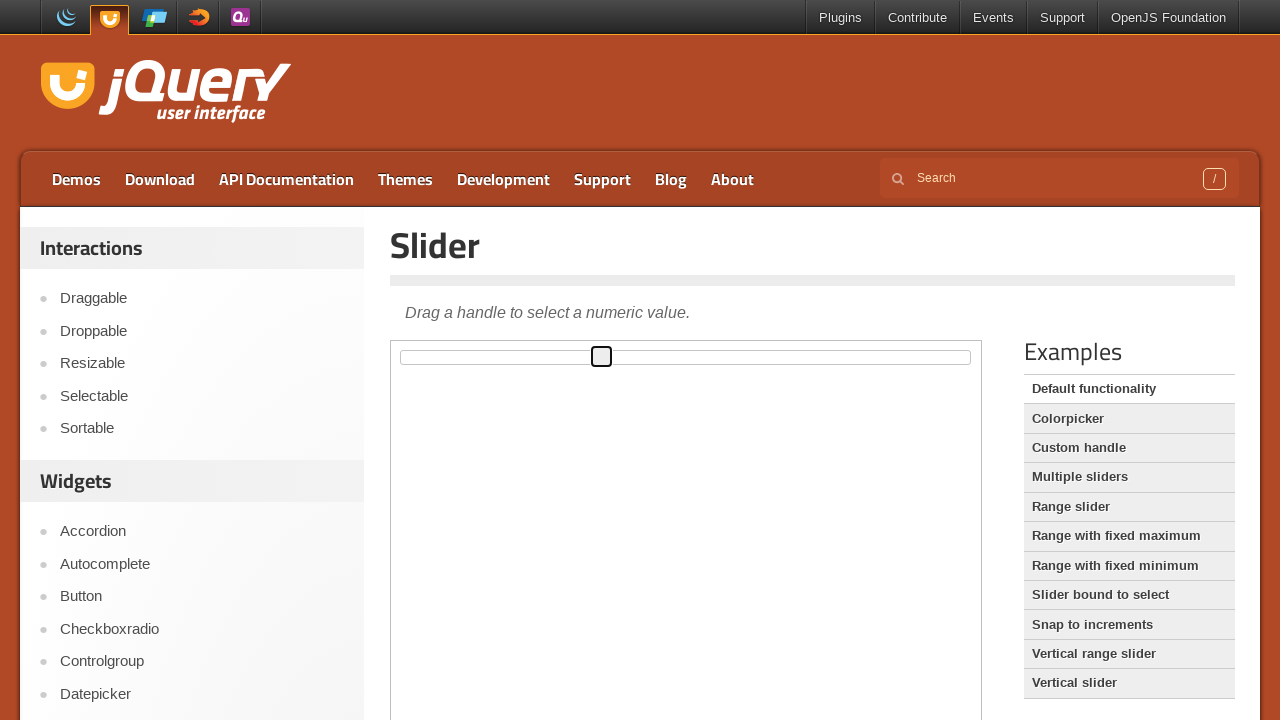

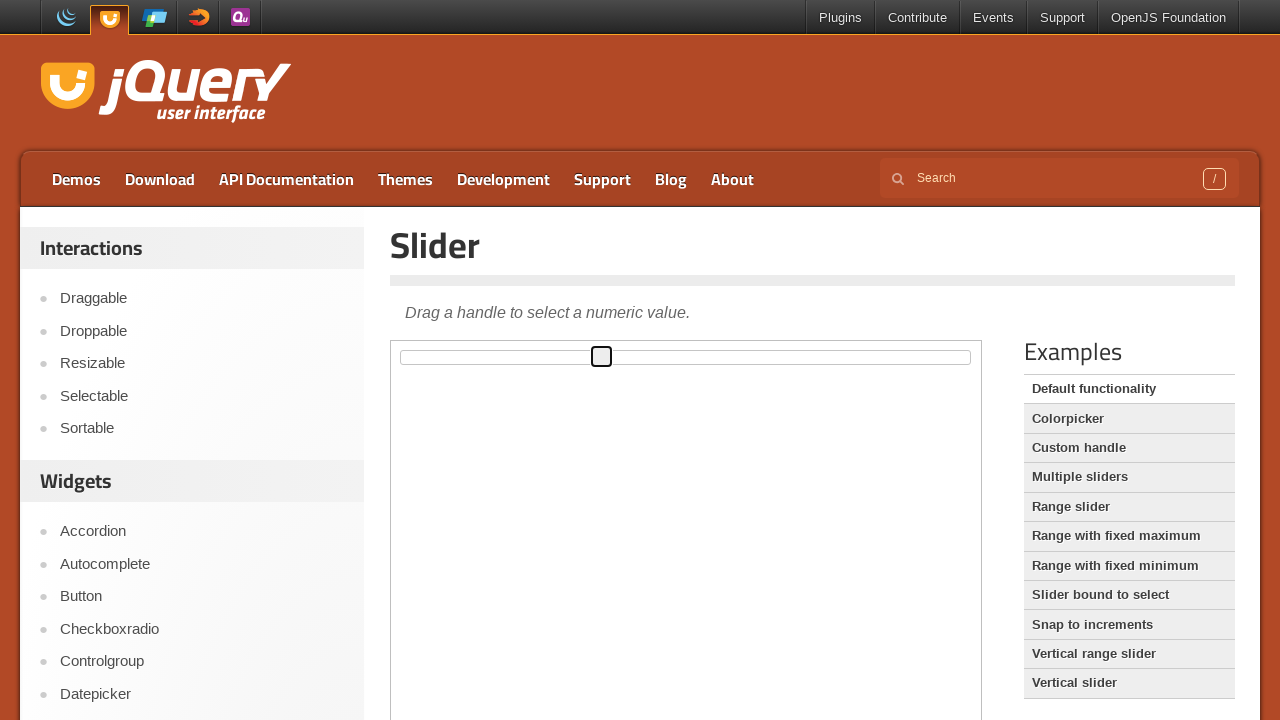